Tests registration form validation when password is too short (less than 6 characters)

Starting URL: https://alada.vn/tai-khoan/dang-ky.html

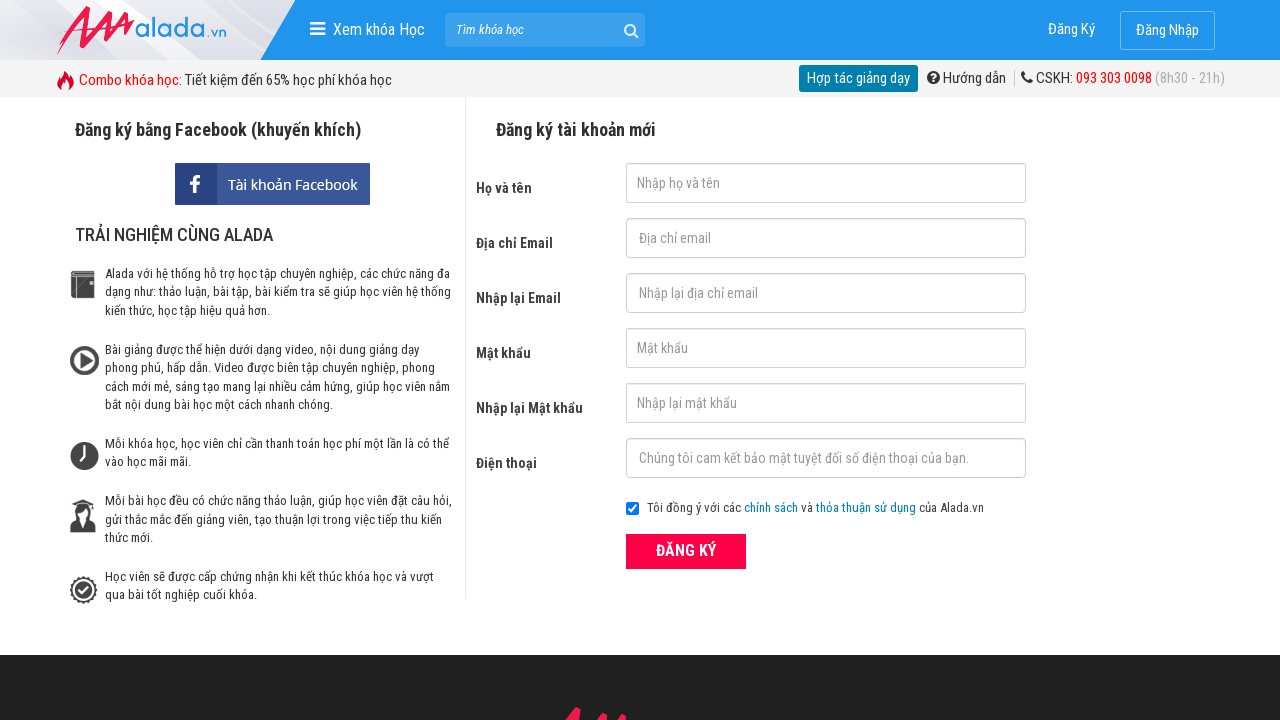

Navigated to registration page
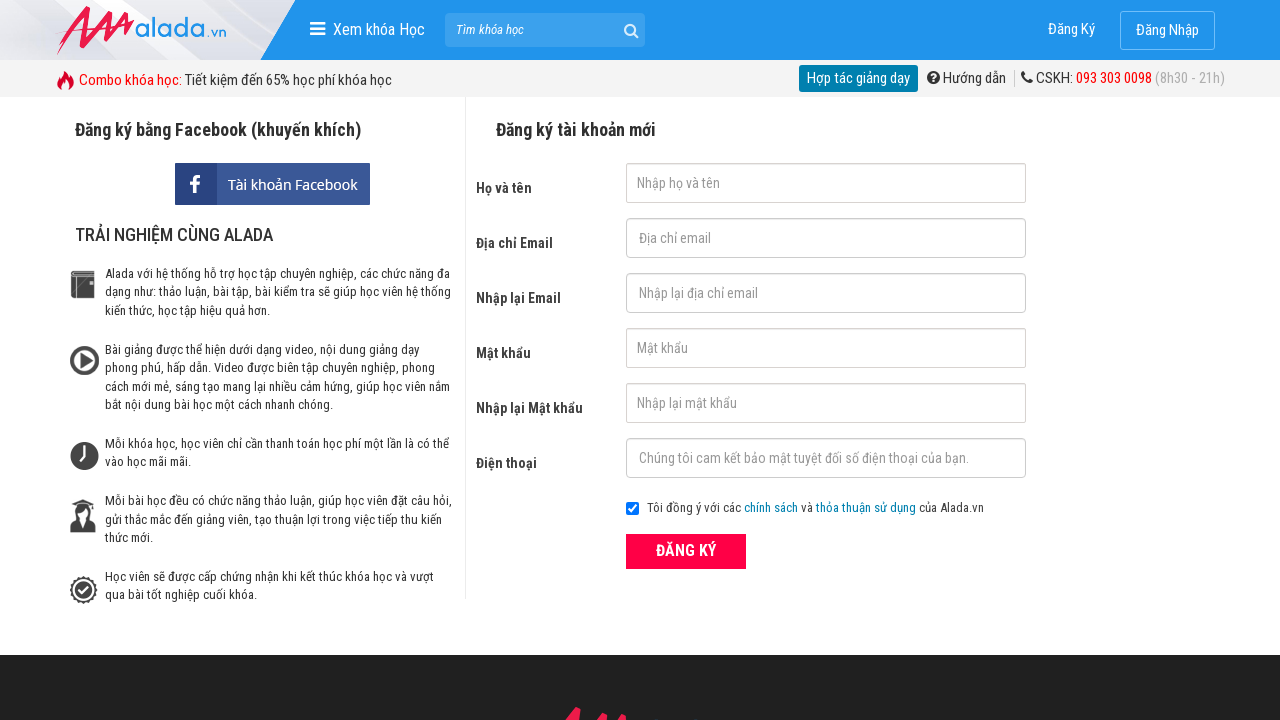

Filled first name field with 'HuyLeDang' on #txtFirstname
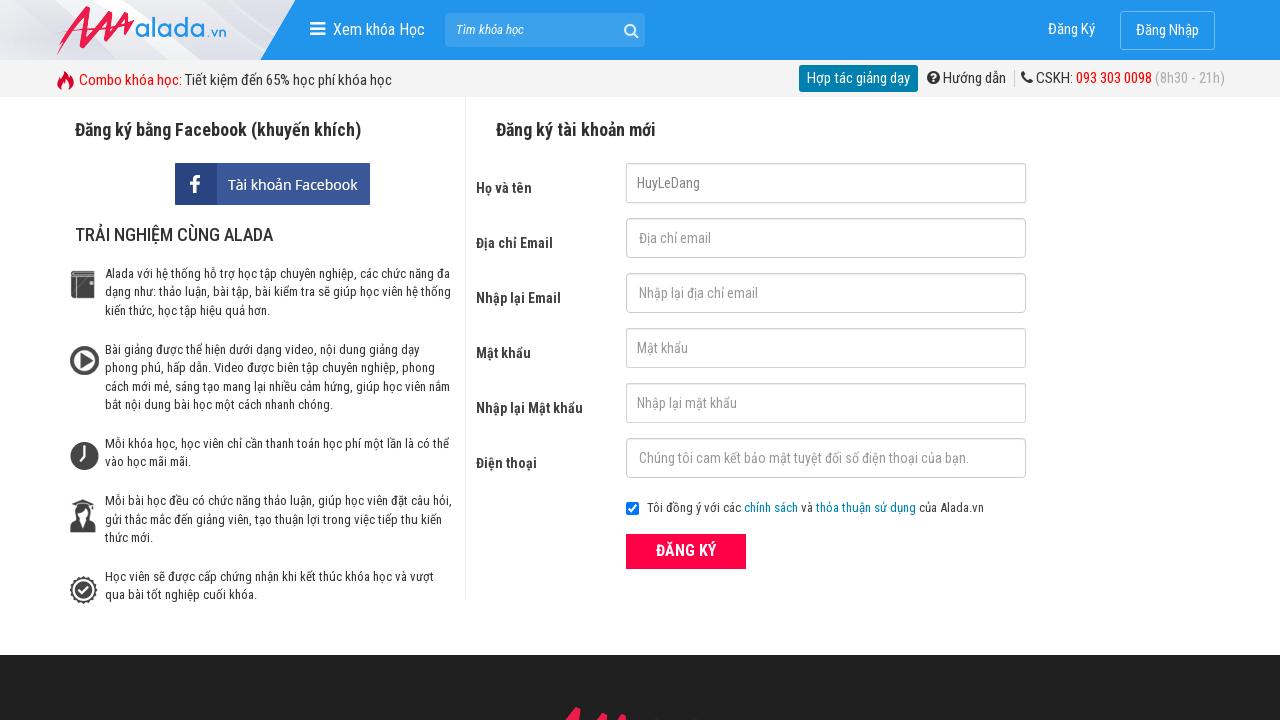

Filled email field with 'ledanghuy91@gmail.com' on #txtEmail
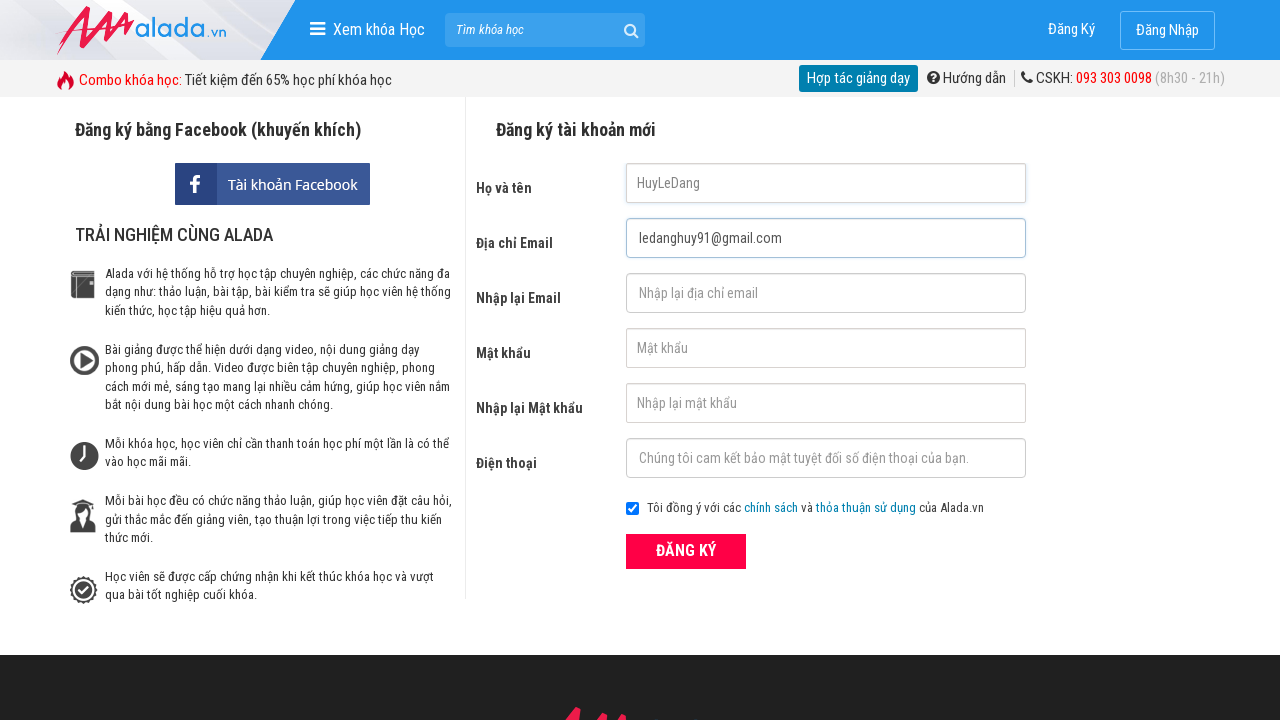

Filled confirm email field with 'ledanghuy91@gmail.com' on #txtCEmail
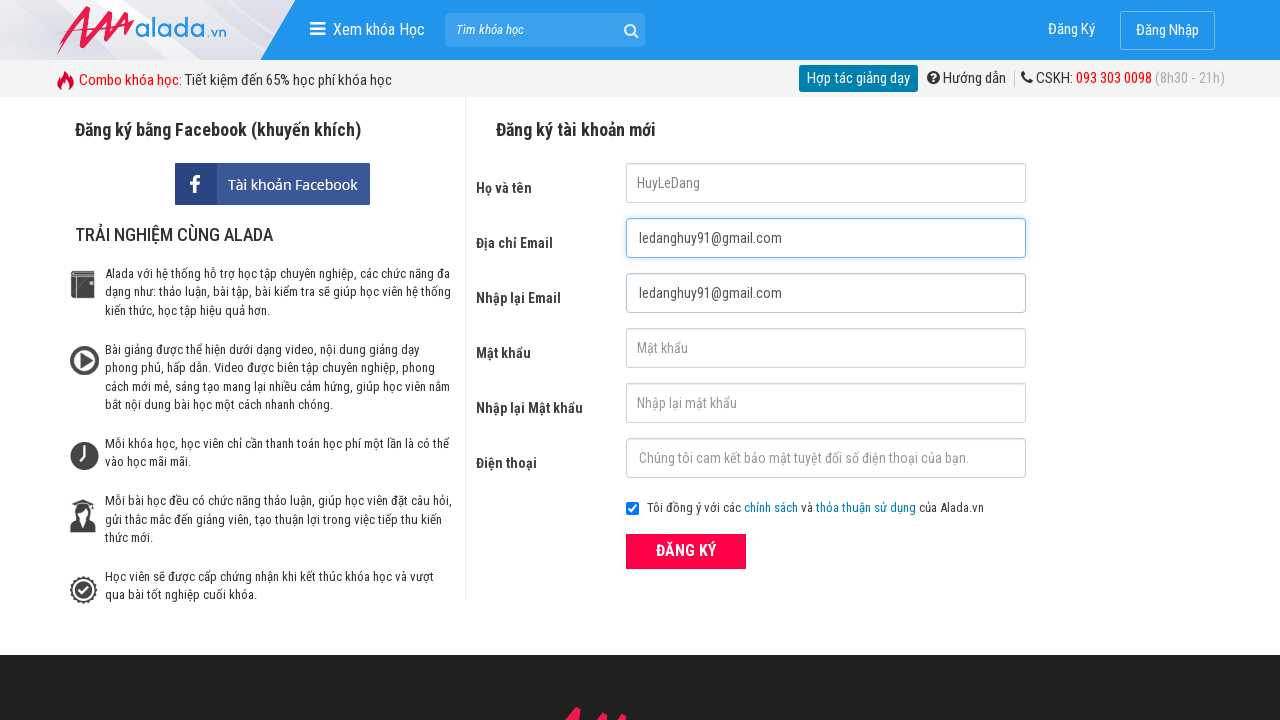

Filled password field with short password '123' (less than 6 characters) on #txtPassword
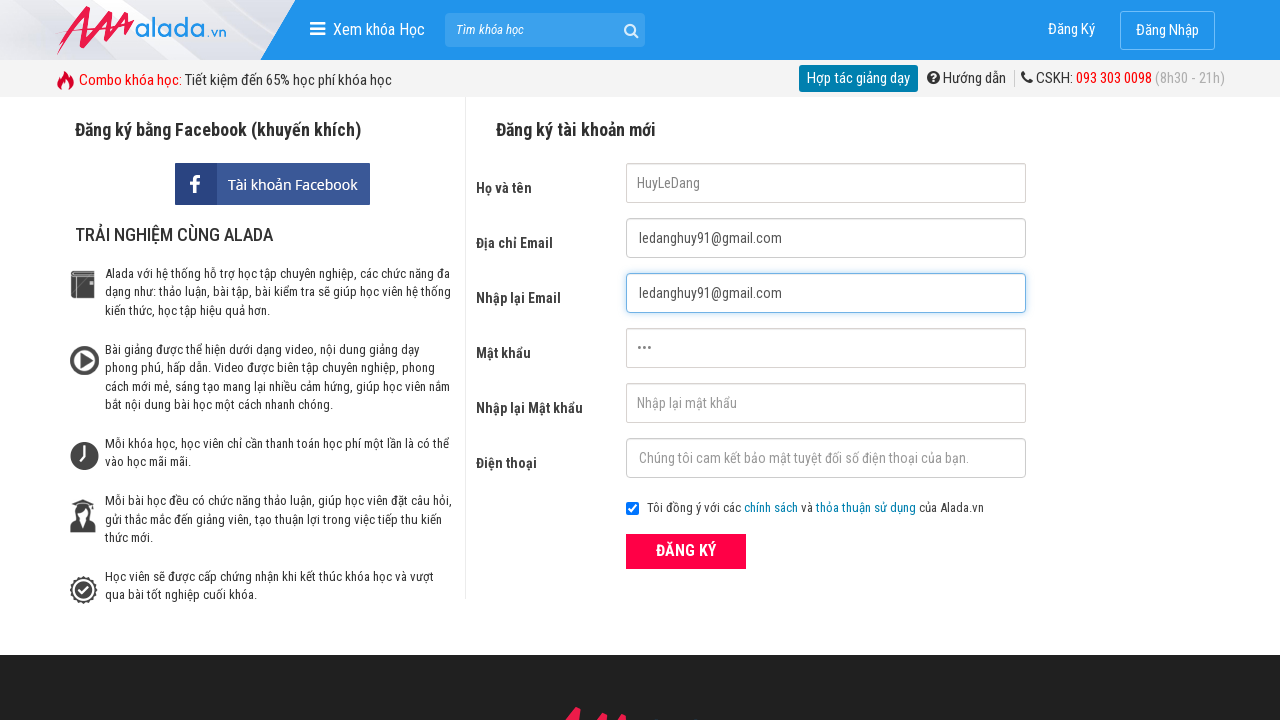

Filled confirm password field with '123' on #txtCPassword
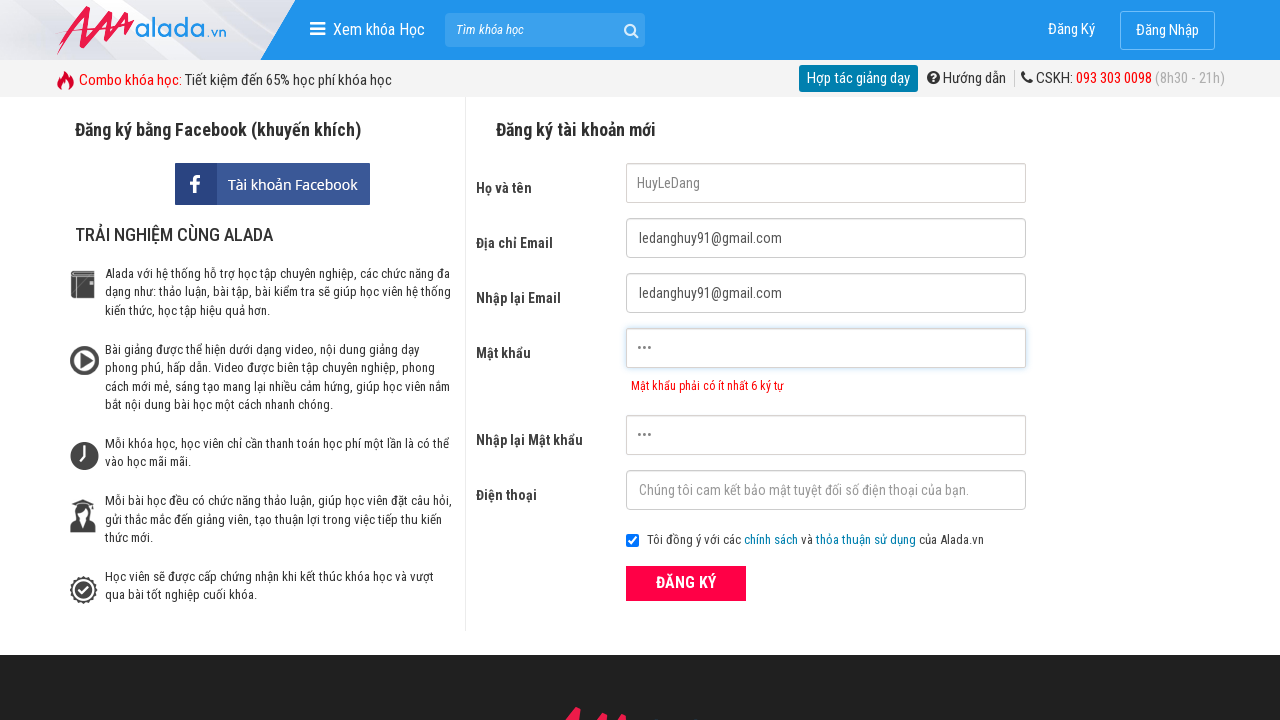

Filled phone field with '0936300491' on #txtPhone
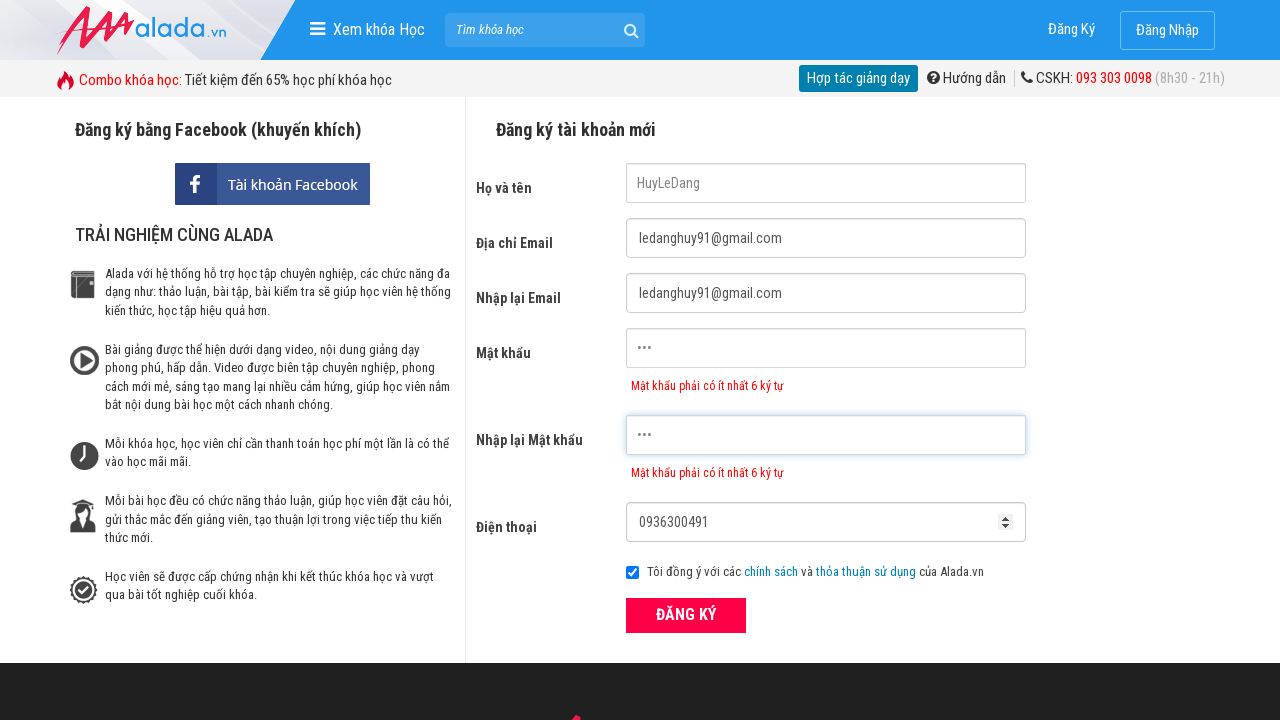

Clicked ĐĂNG KÝ (Register) button at (686, 615) on xpath=//form[@id='frmLogin']//button[text()='ĐĂNG KÝ']
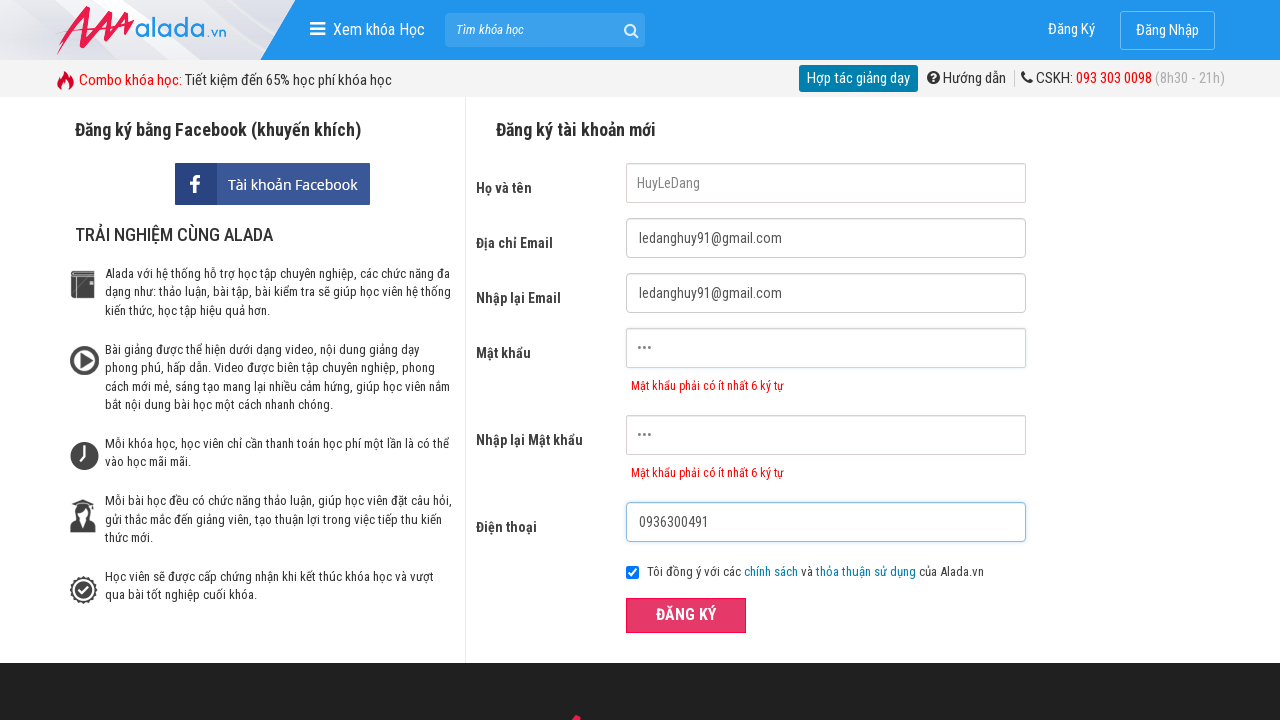

Password error message appeared validating short password requirement
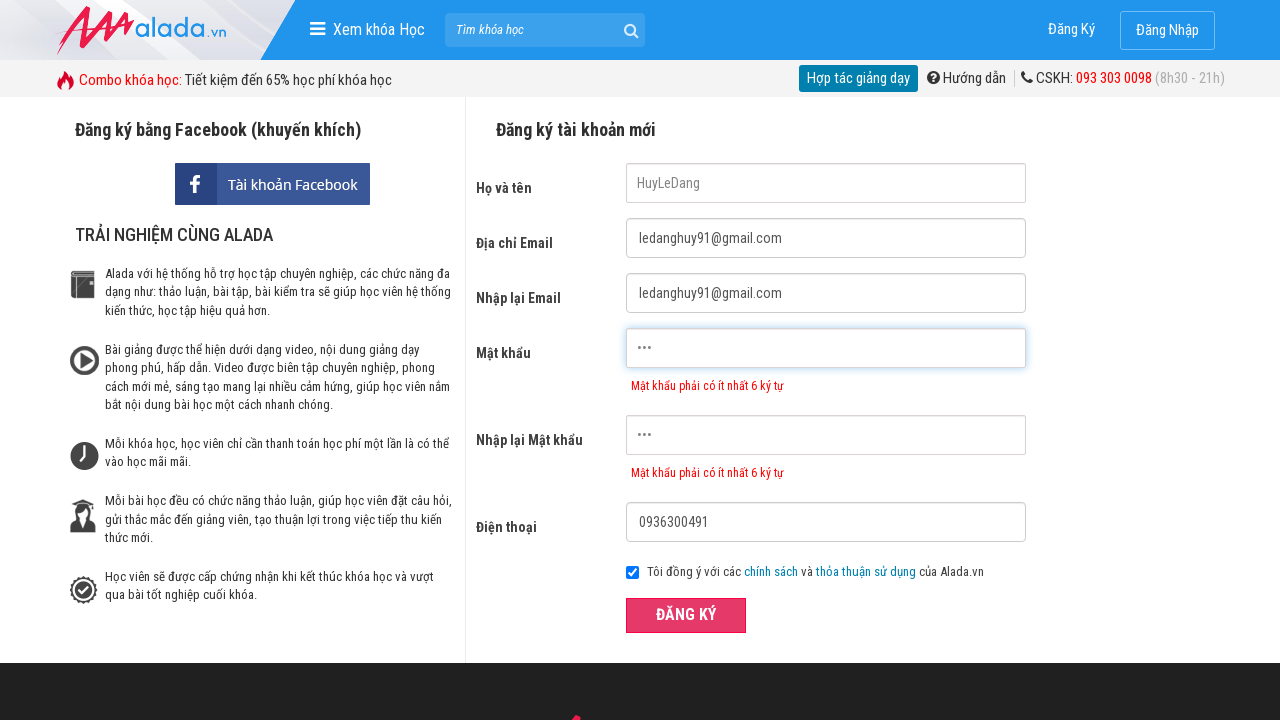

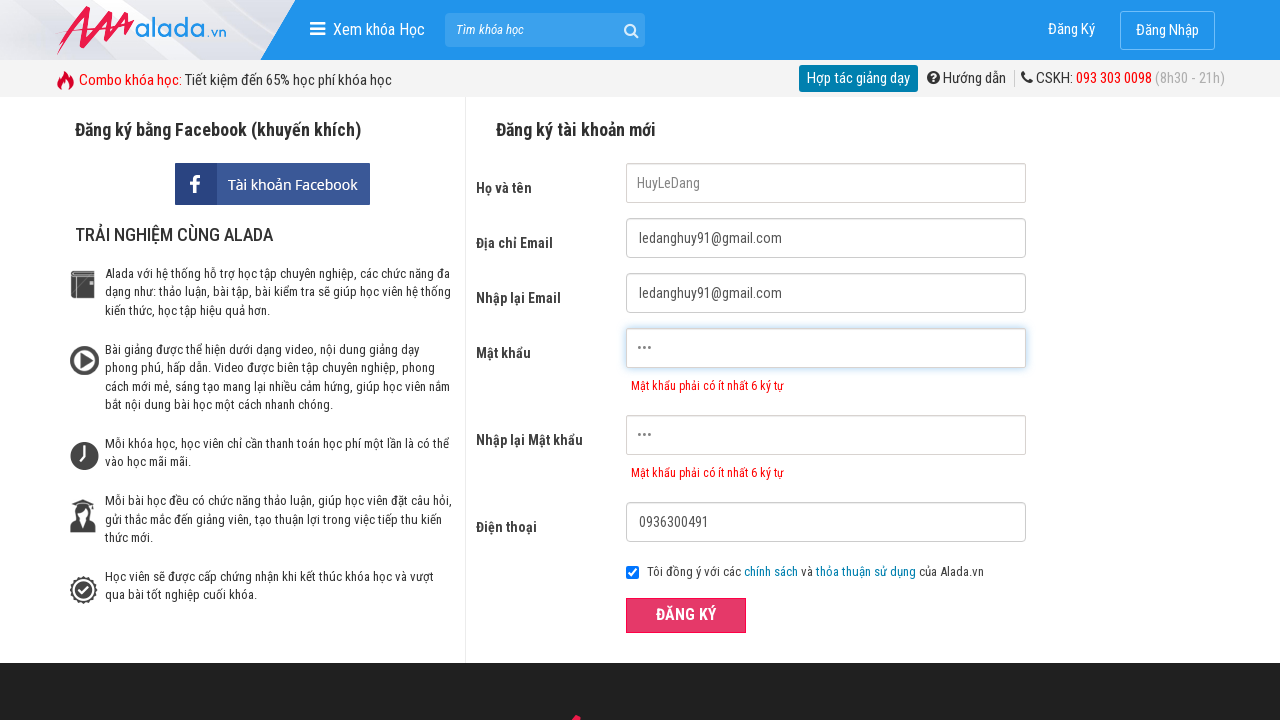